Tests page scrolling functionality by scrolling to a name input field on a large page and verifying it becomes visible

Starting URL: https://formy-project.herokuapp.com/scroll

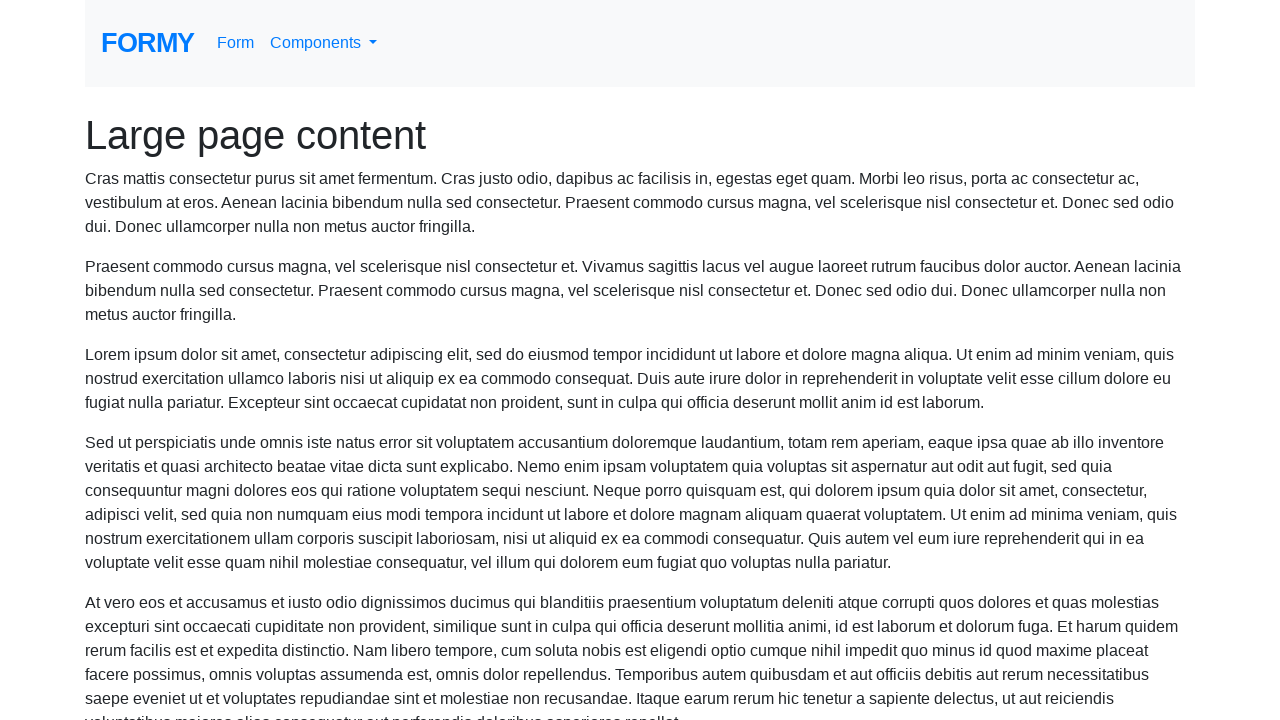

Verified page header text is 'Large page content'
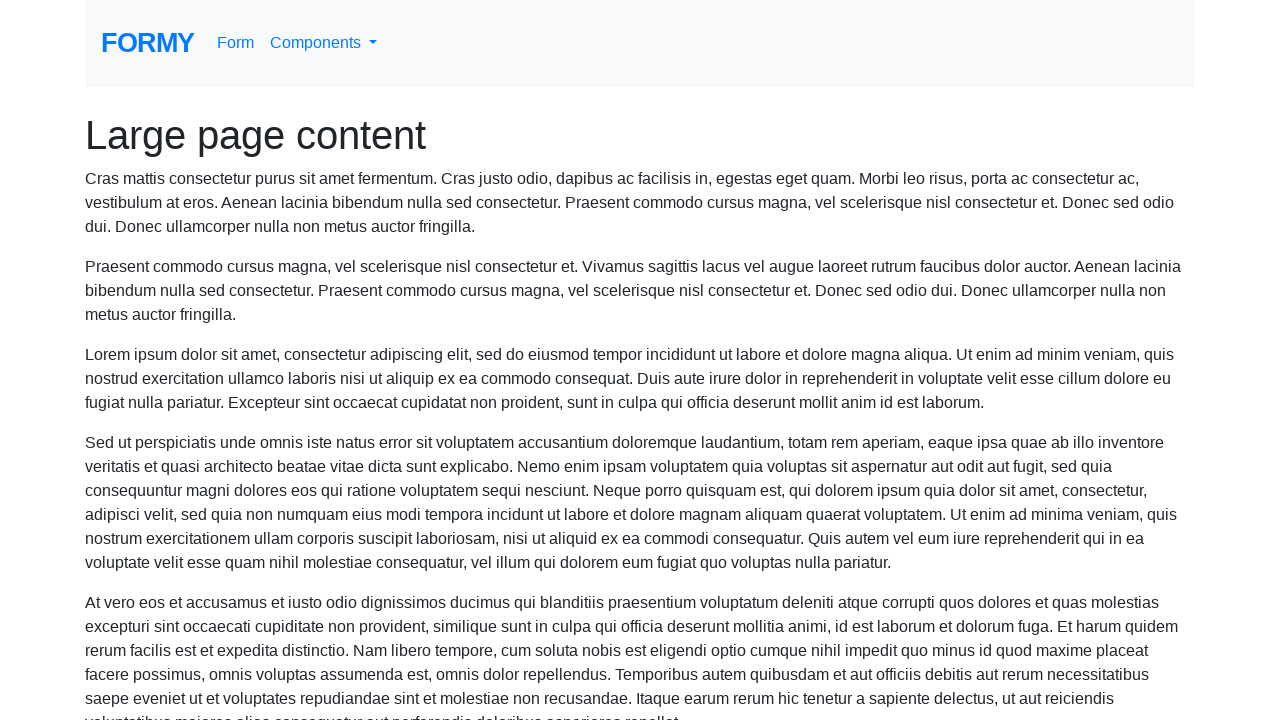

Scrolled name input field into view
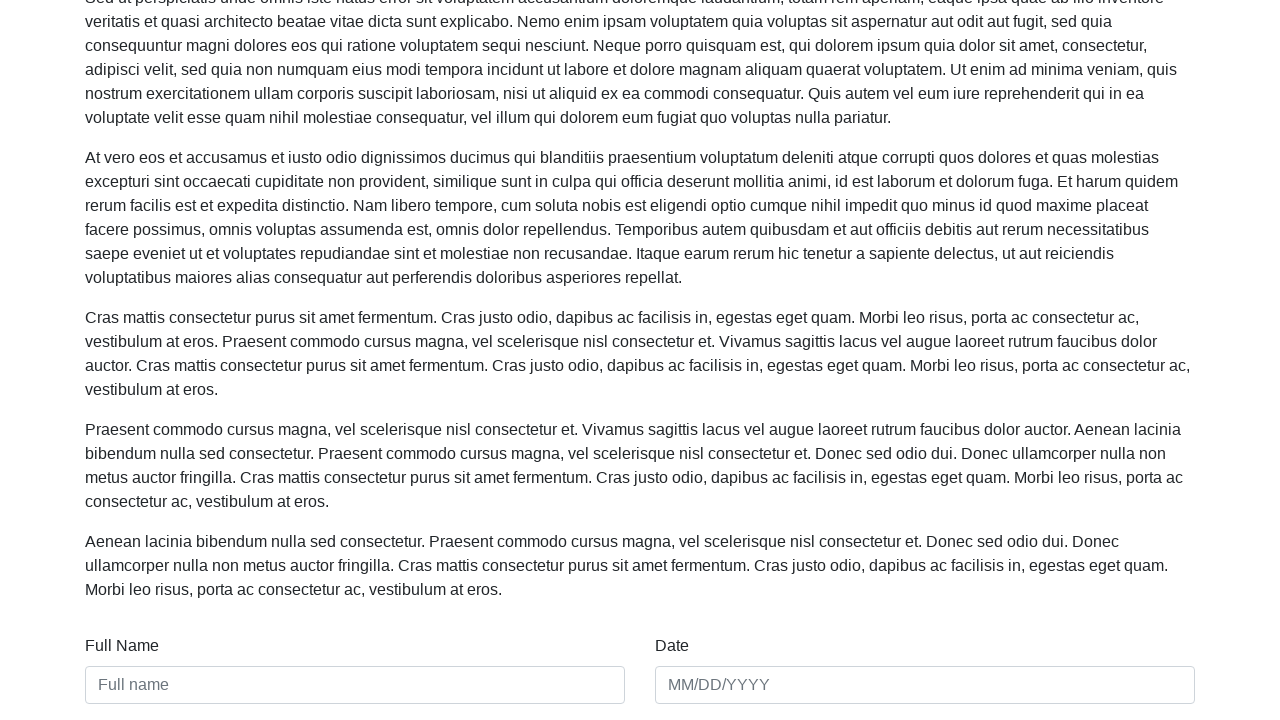

Verified name input field is visible after scrolling
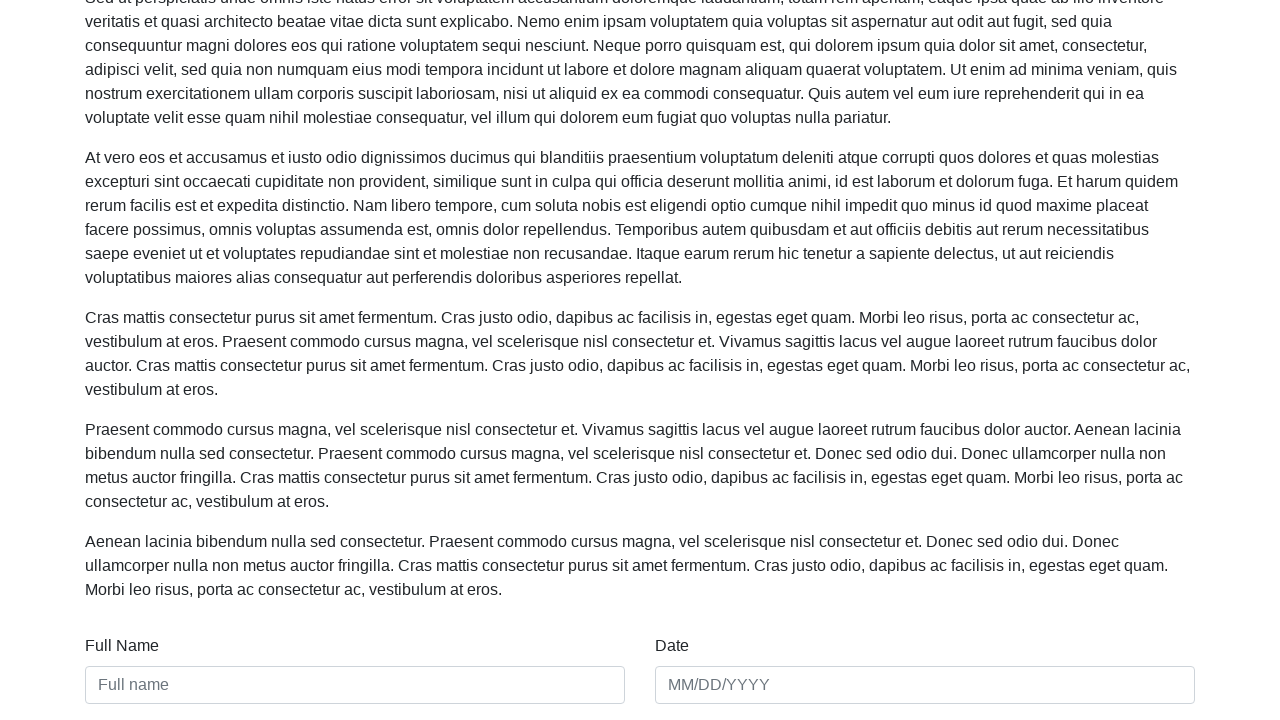

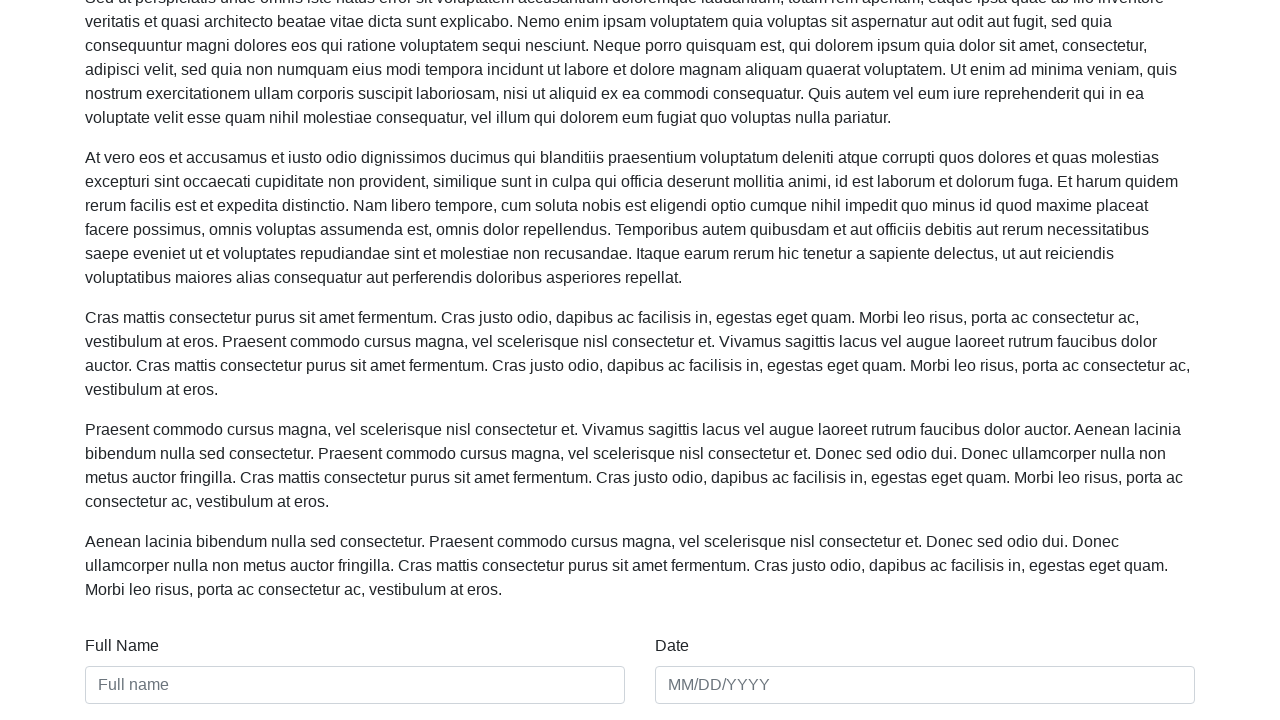